Navigates to the FreeRange website homepage and verifies the page loads successfully.

Starting URL: https://www.freerange.com

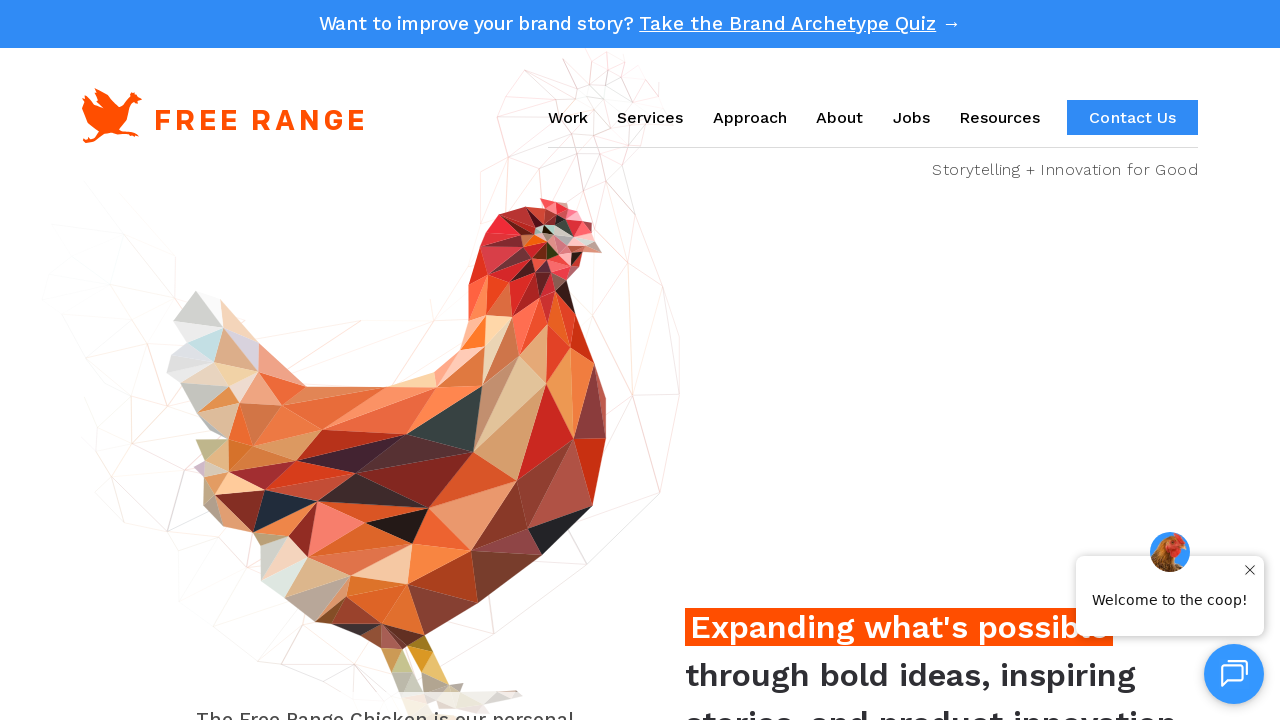

Waited for page DOM content to load
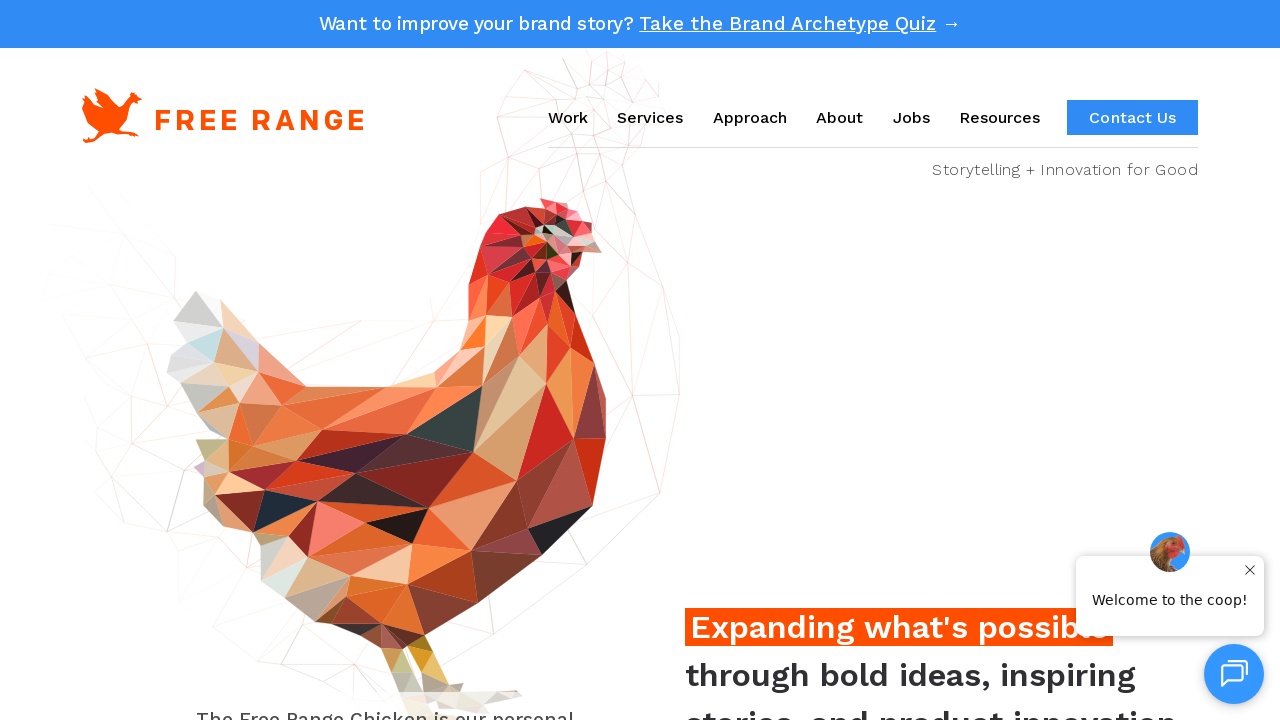

Retrieved page title: 'Free Range'
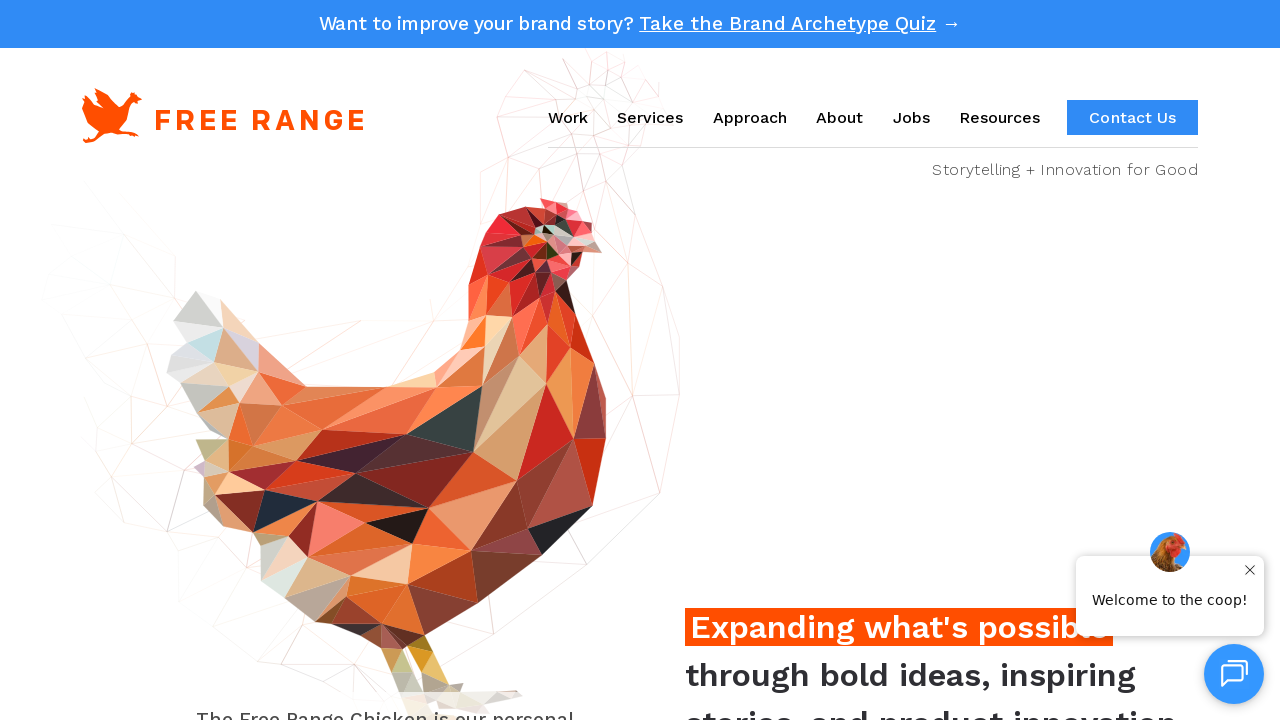

Asserted that page title is valid
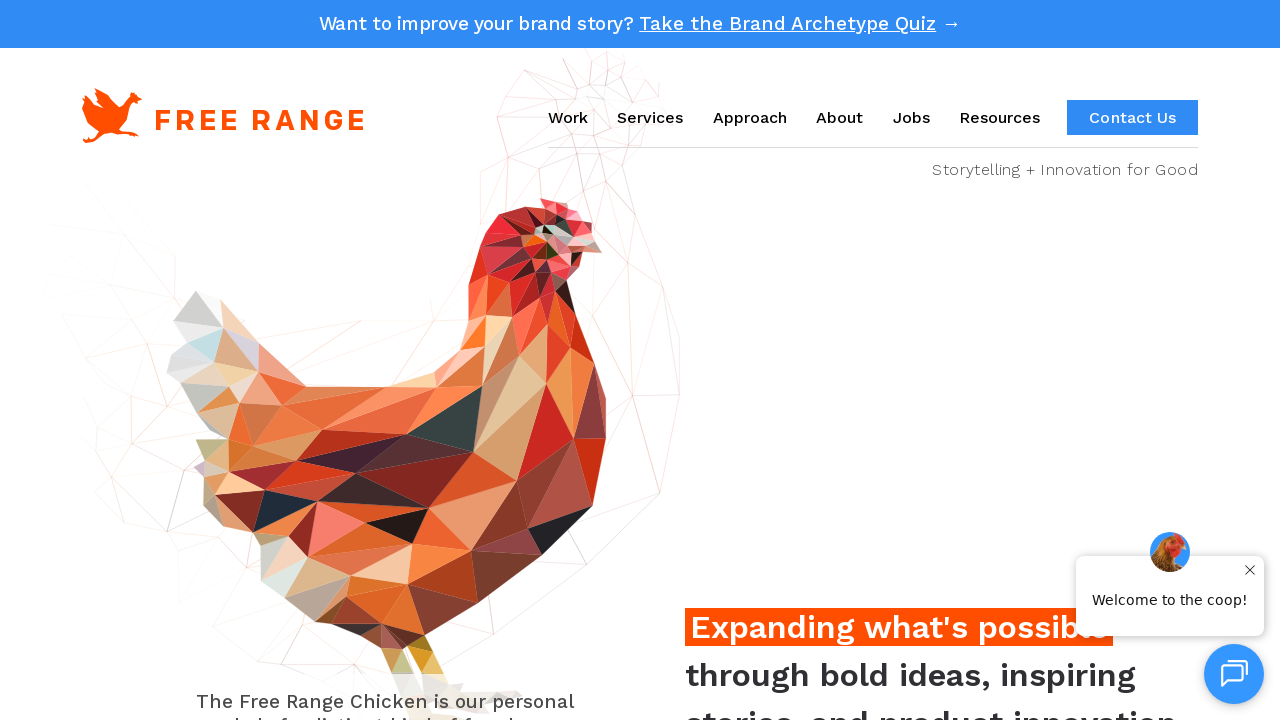

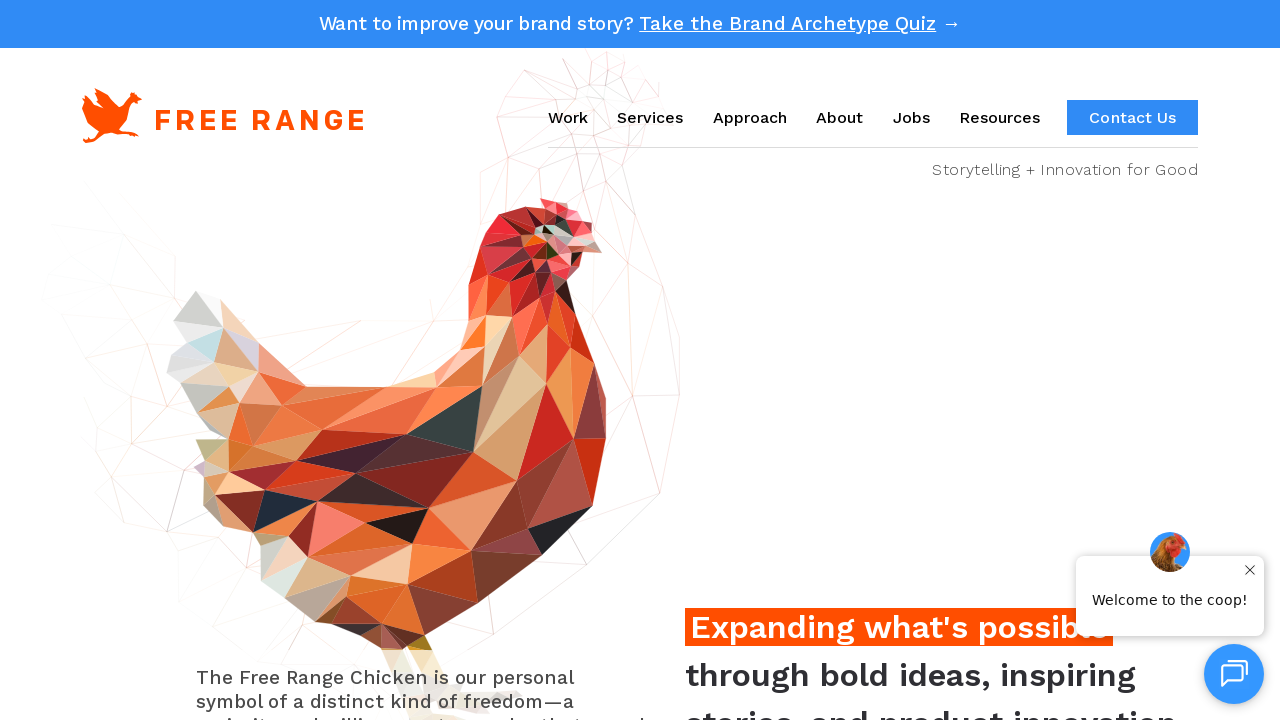